Tests dropdown selection functionality on Selenium's demo web form by selecting options from a select dropdown and interacting with a datalist input field.

Starting URL: https://www.selenium.dev/selenium/web/web-form.html

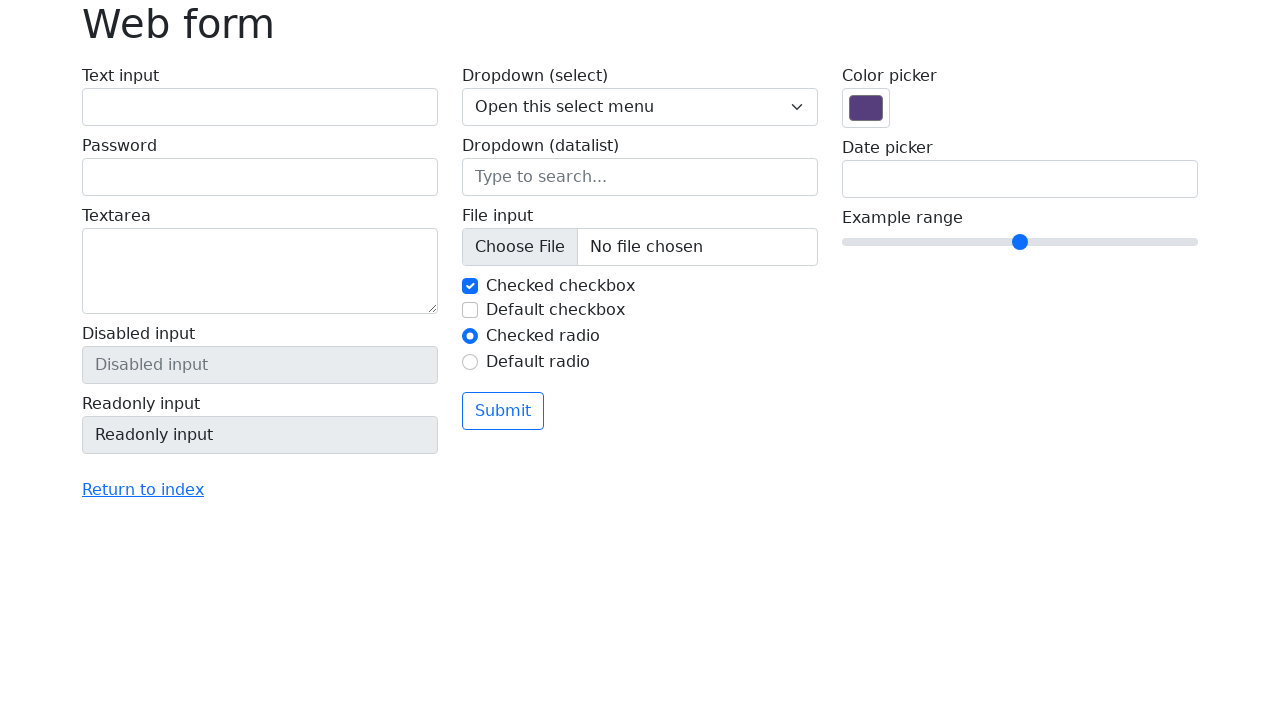

Selected third option from dropdown (index 2) on select[name='my-select']
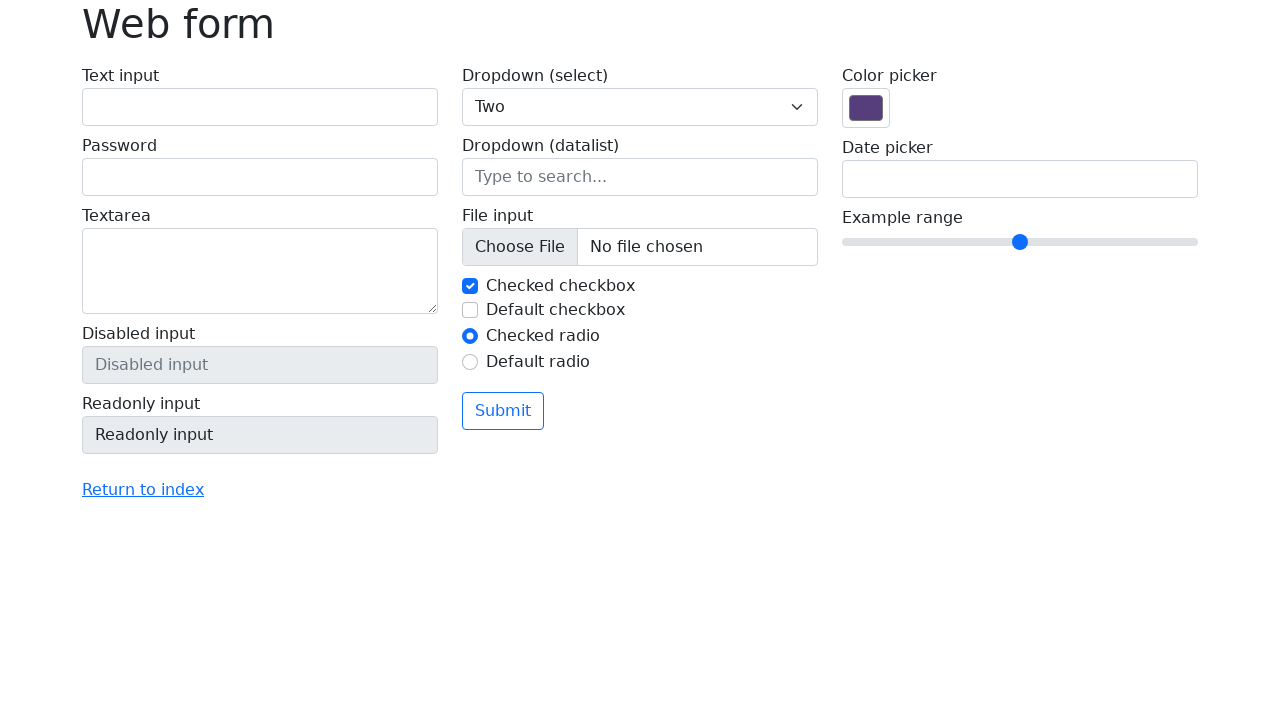

Filled datalist input field with 'New York' on input[name='my-datalist']
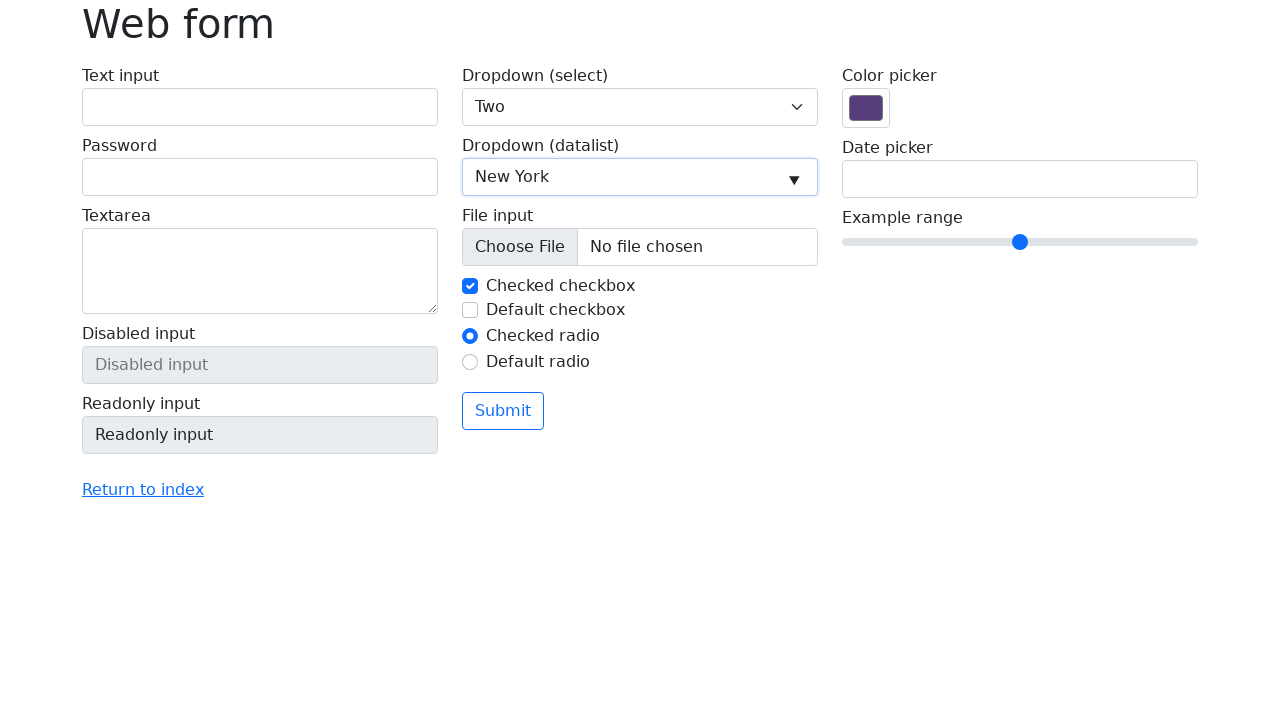

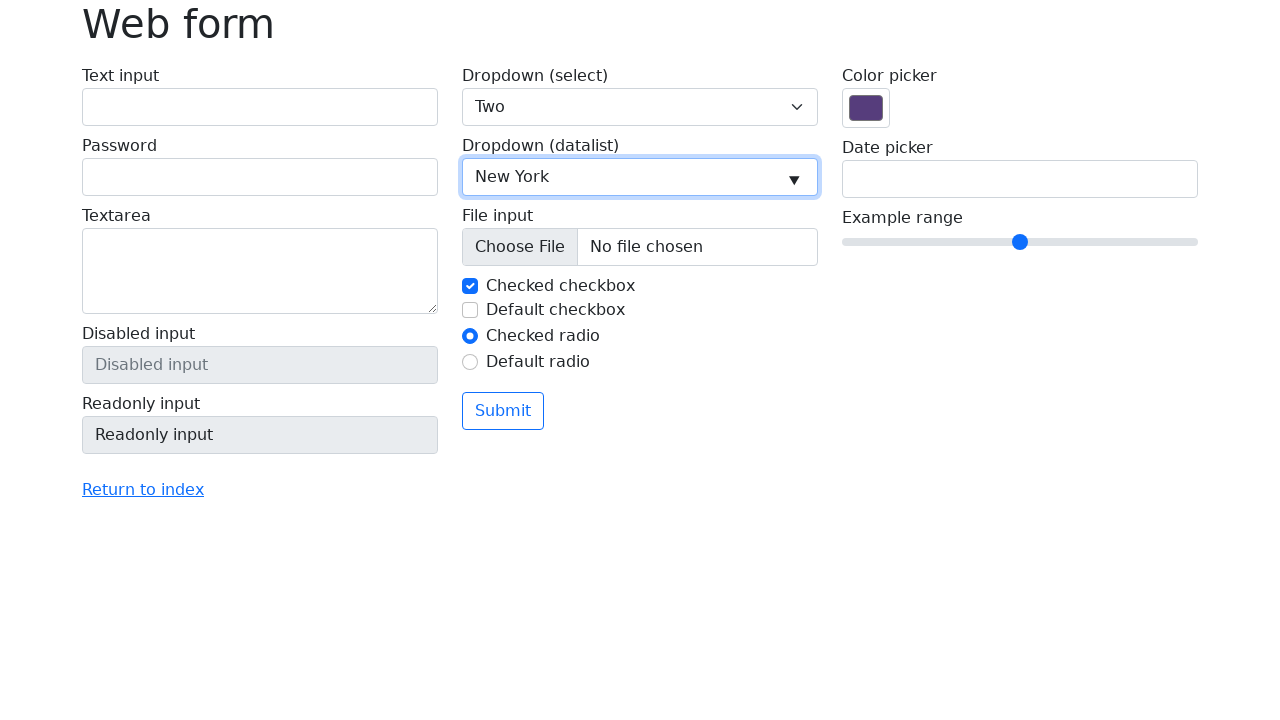